Tests the registration form by filling the first name field with concatenated text strings to verify the sendKeys functionality with multiple character sequences.

Starting URL: https://naveenautomationlabs.com/opencart/index.php?route=account/register

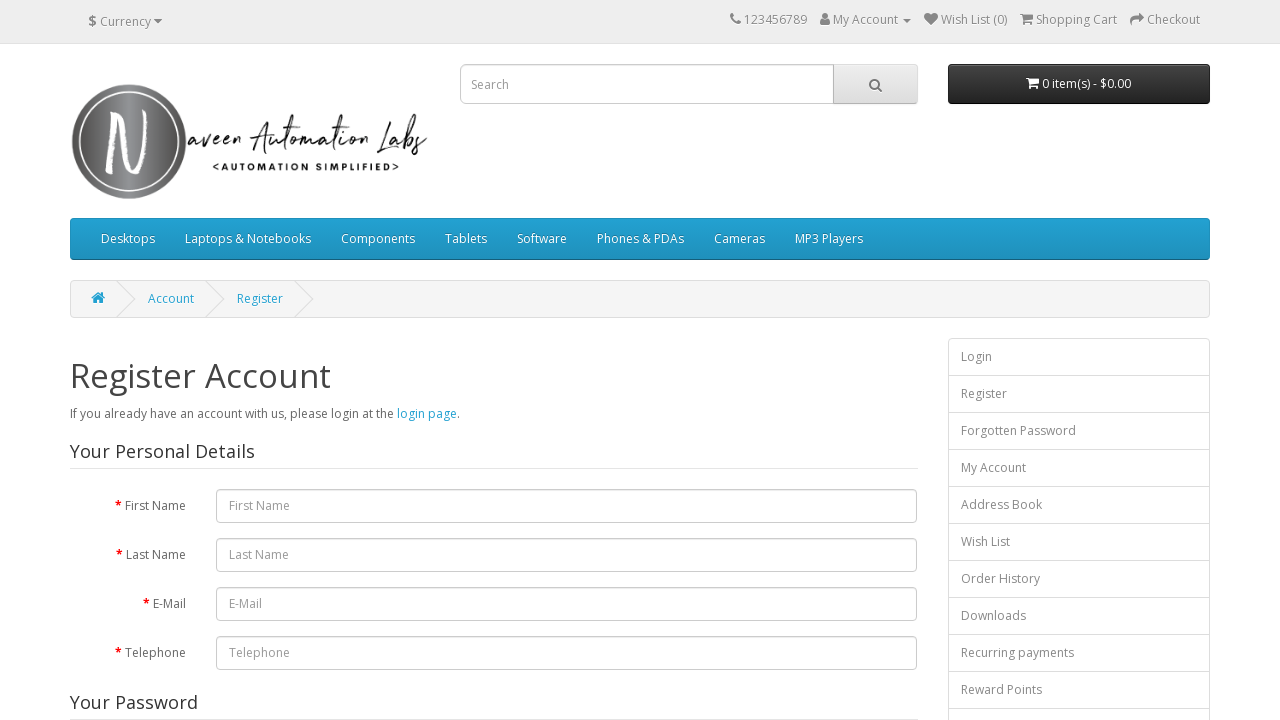

Filled first name field with concatenated text 'NaveenAutomationlabs' on #input-firstname
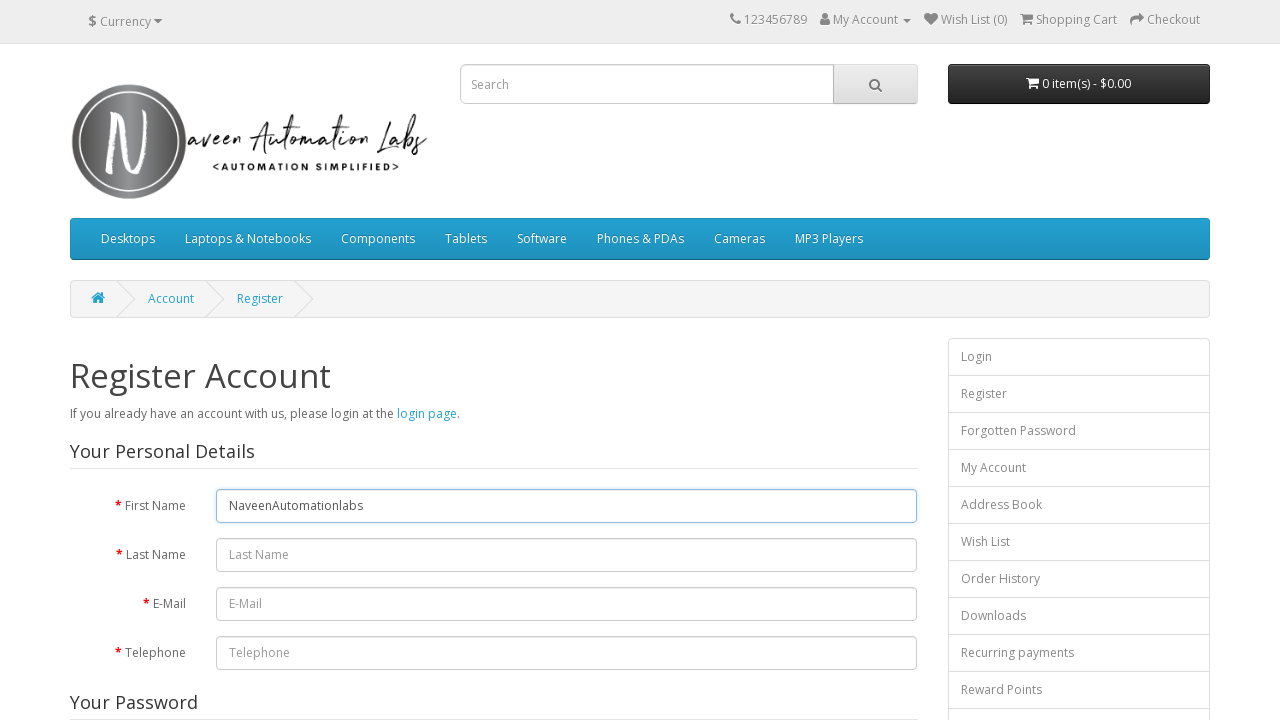

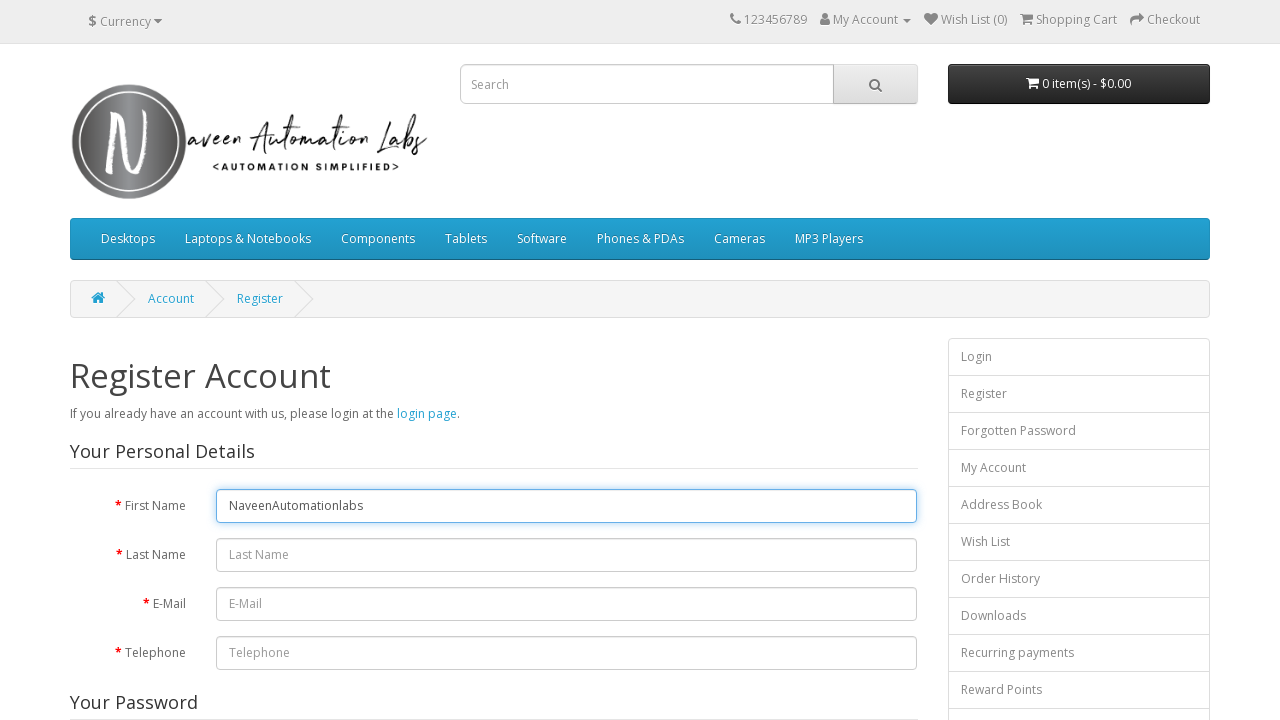